Tests navigation to a page with JavaScript onload errors and verifies the error message is displayed

Starting URL: https://the-internet.herokuapp.com

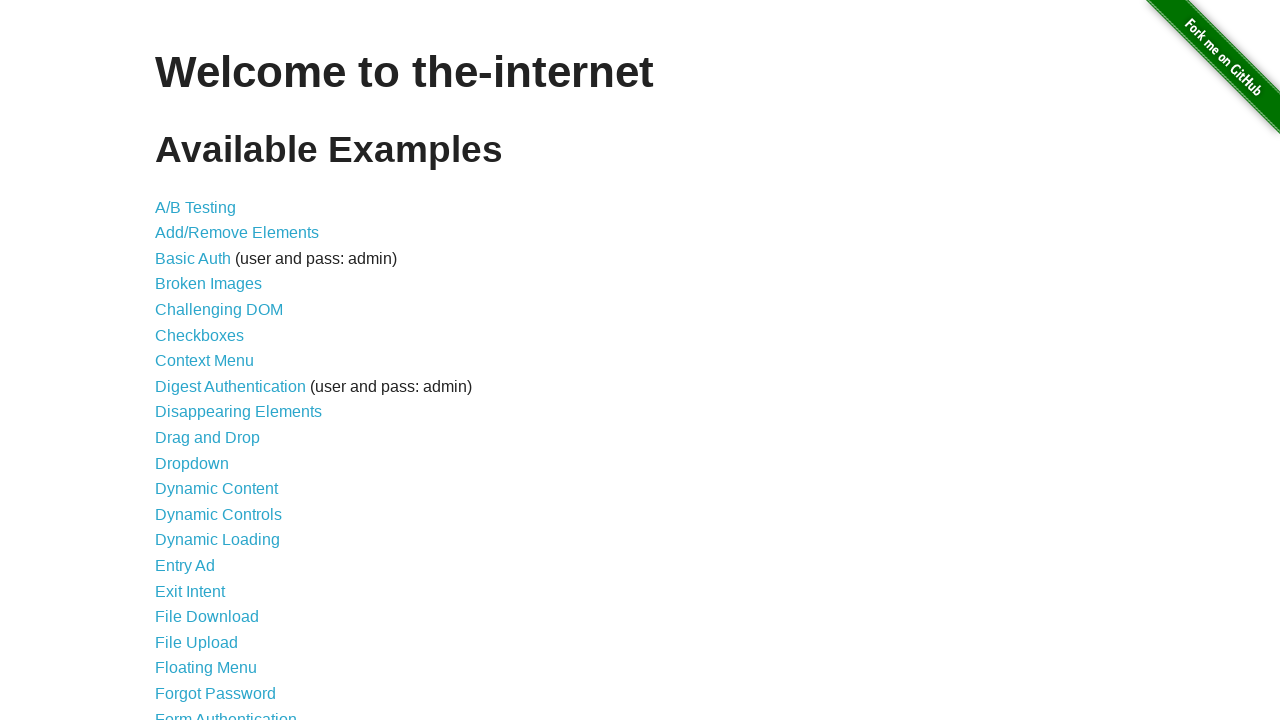

Clicked on 'JavaScript onload event error' link at (259, 360) on internal:role=link[name="JavaScript onload event error"i]
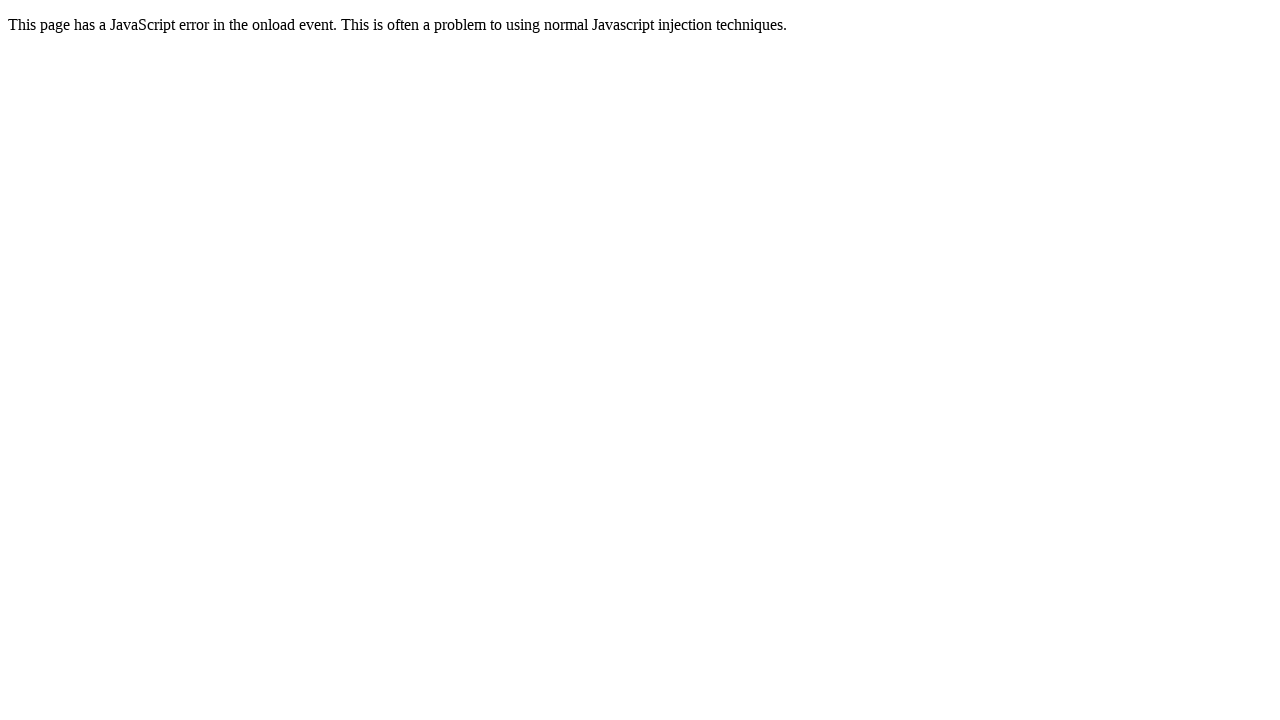

Waited for error message 'This page has a JavaScript error' to appear
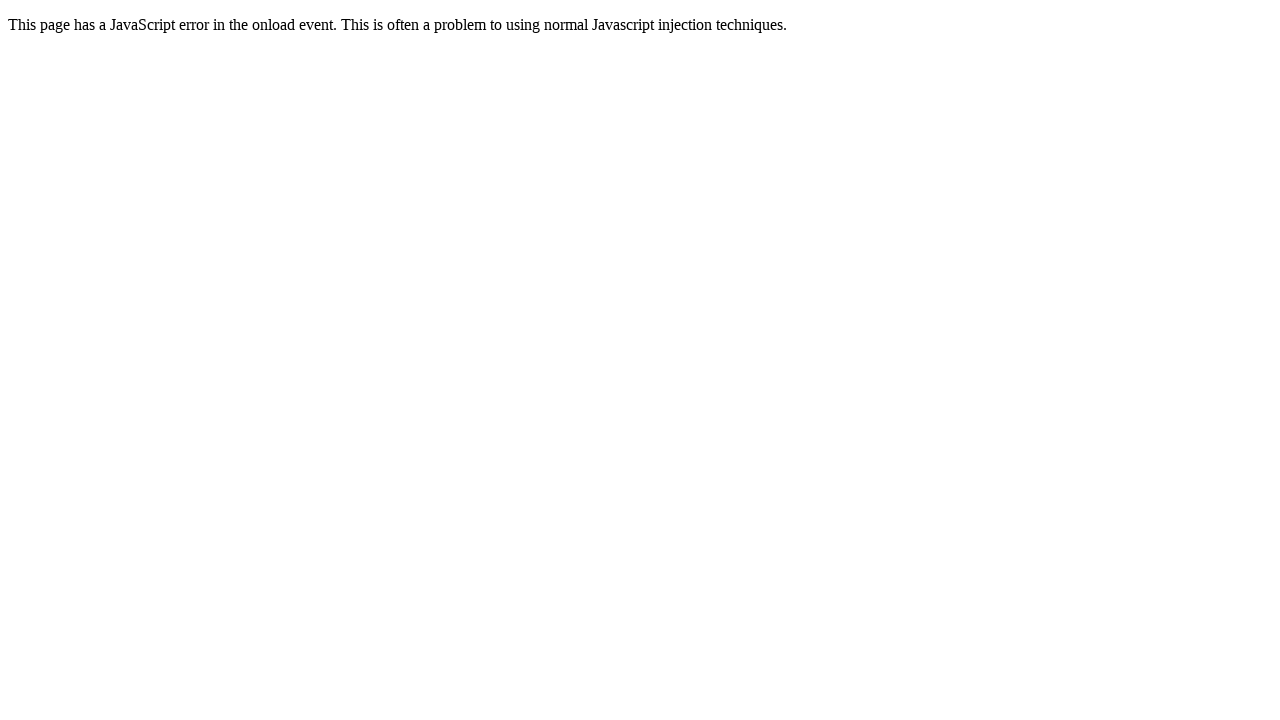

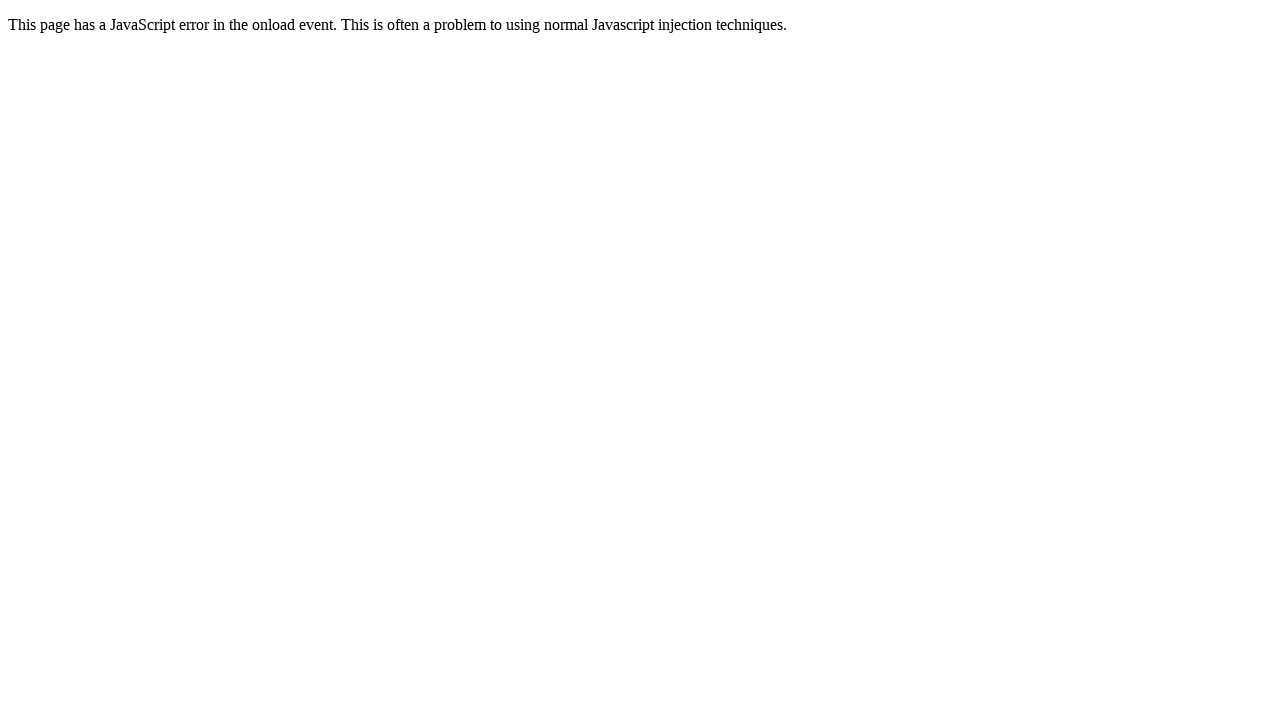